Tests loading images page by waiting for 4 images to be loaded in the image container

Starting URL: https://bonigarcia.dev/selenium-webdriver-java/loading-images.html

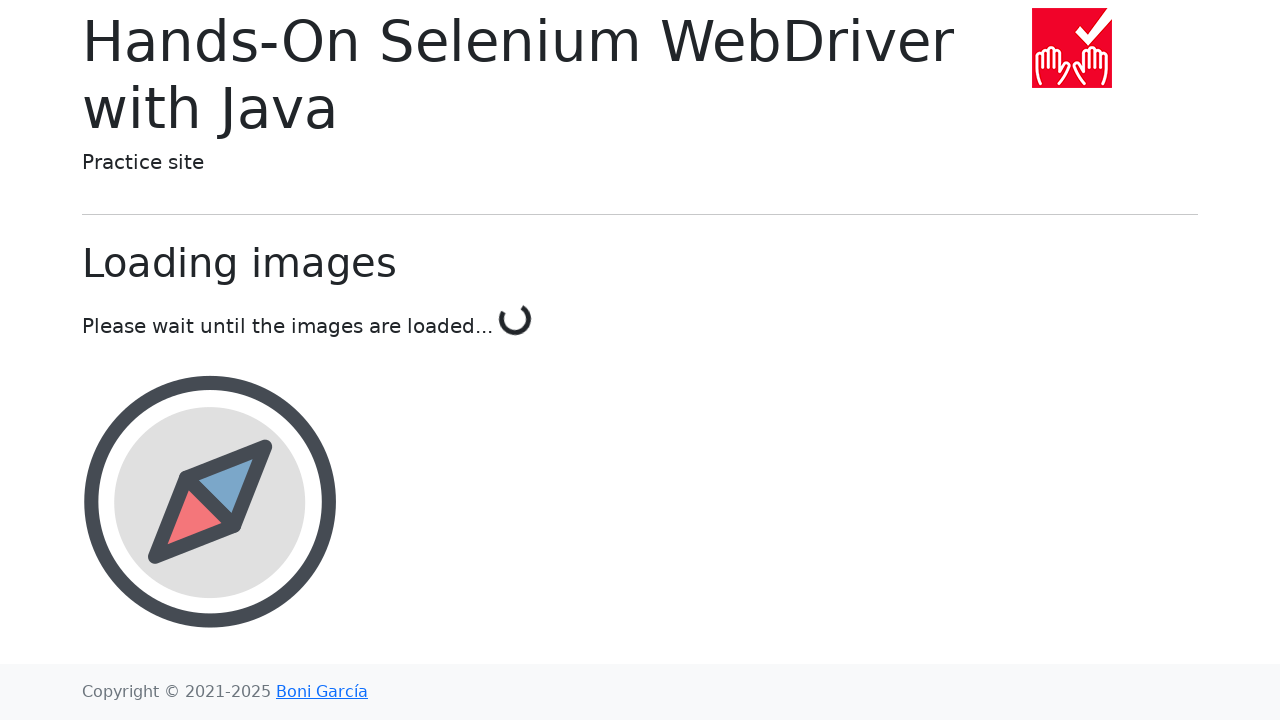

Navigated to loading images page
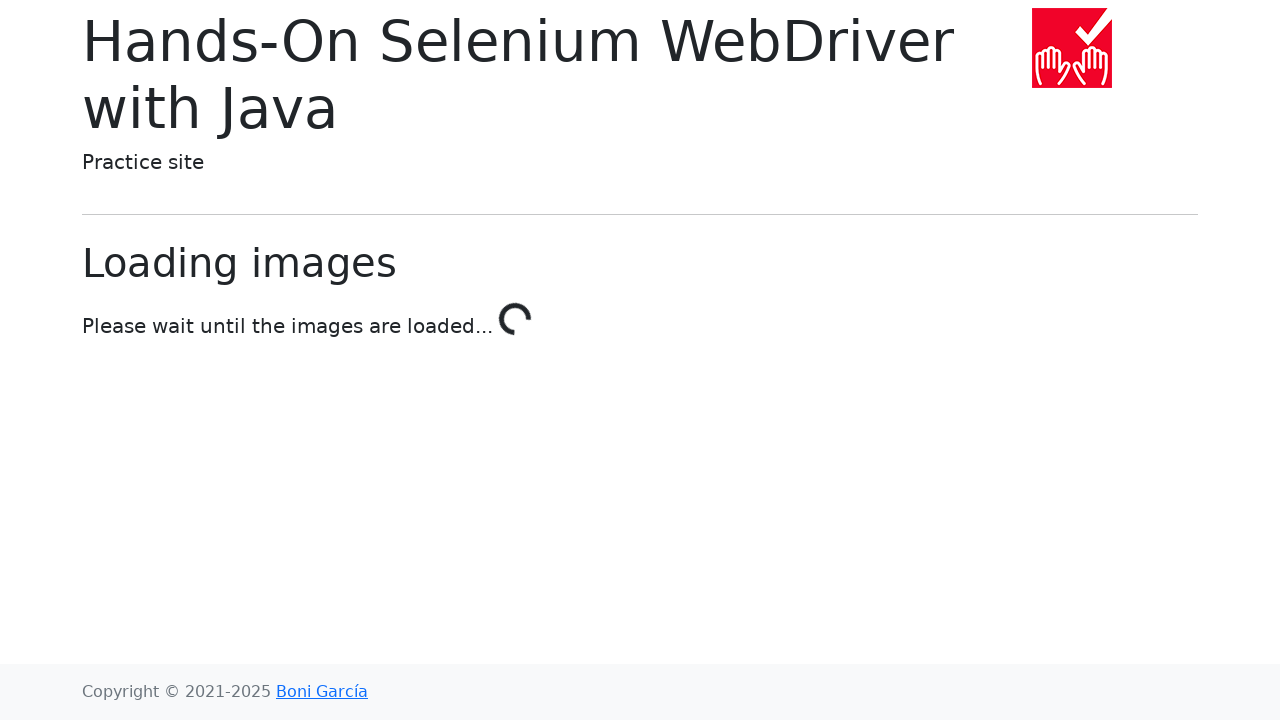

Waited for 4 images to load in image container
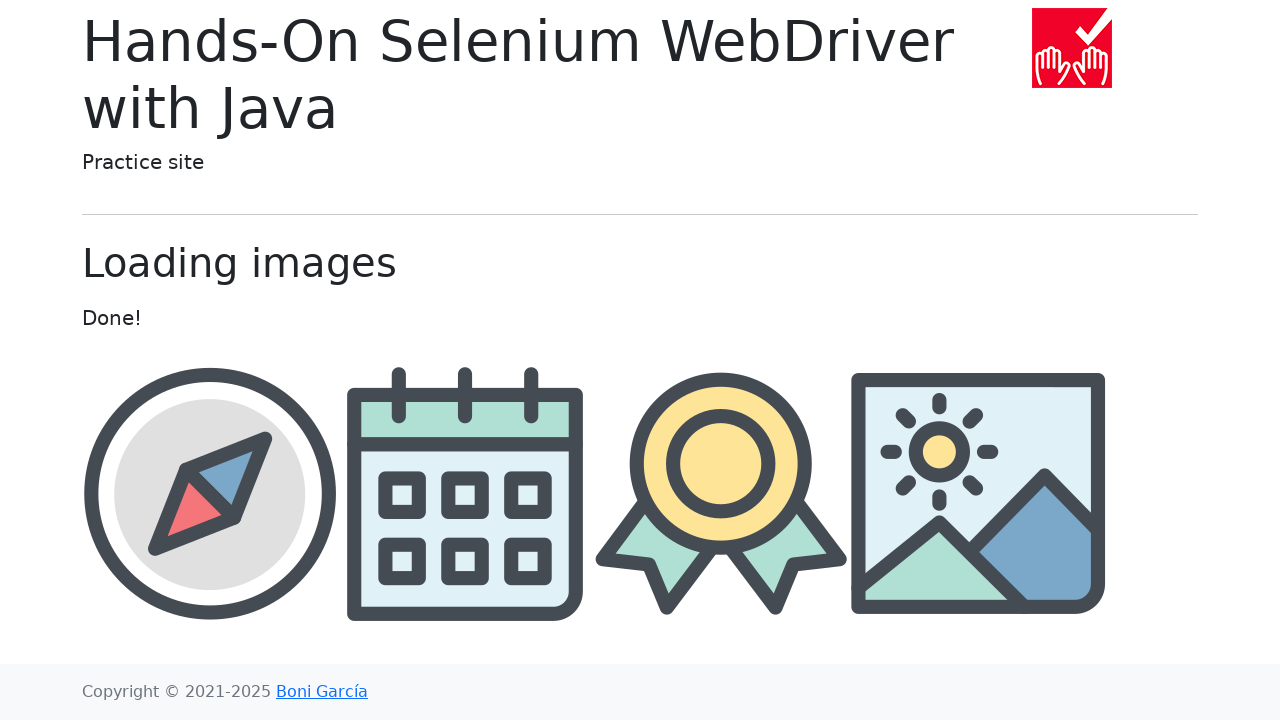

Retrieved all images from container
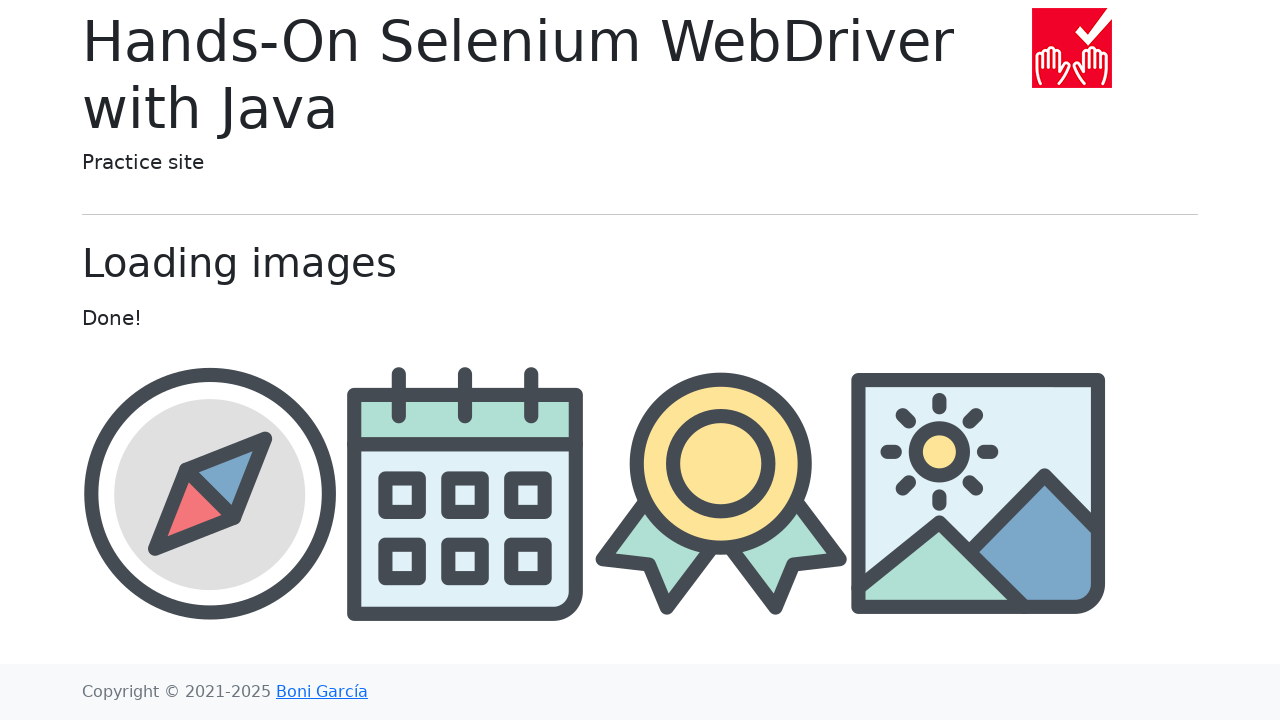

Verified that exactly 4 images are present
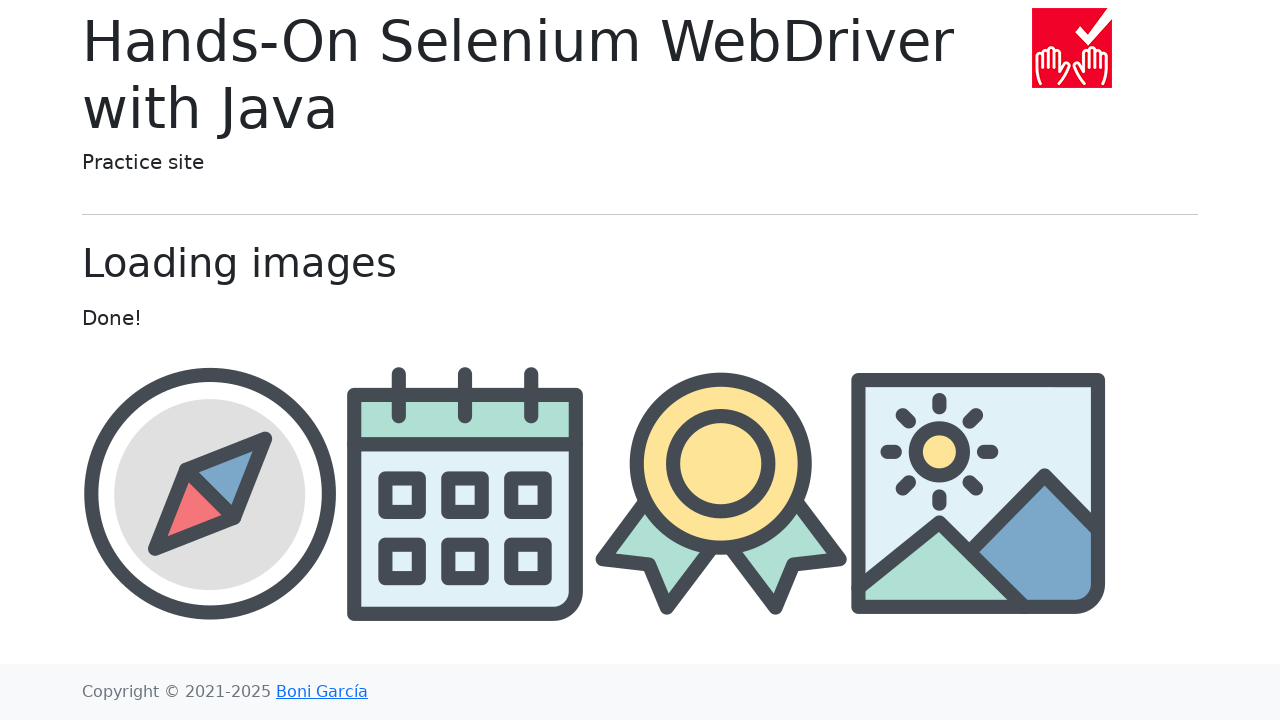

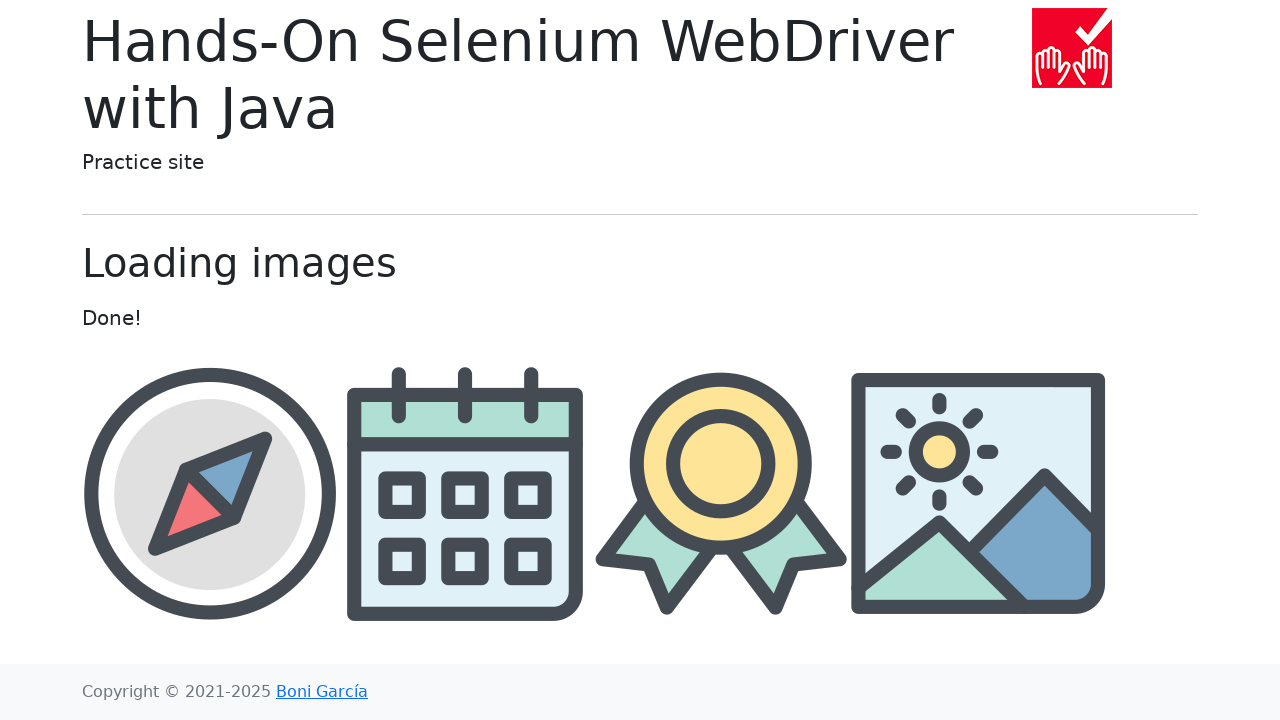